Tests how the Angular application handles failed API requests by intercepting and blocking requests matching "GetBook" pattern, then navigating to the library page and verifying the table shows only the header row (no data loaded).

Starting URL: https://rahulshettyacademy.com/angularAppdemo/

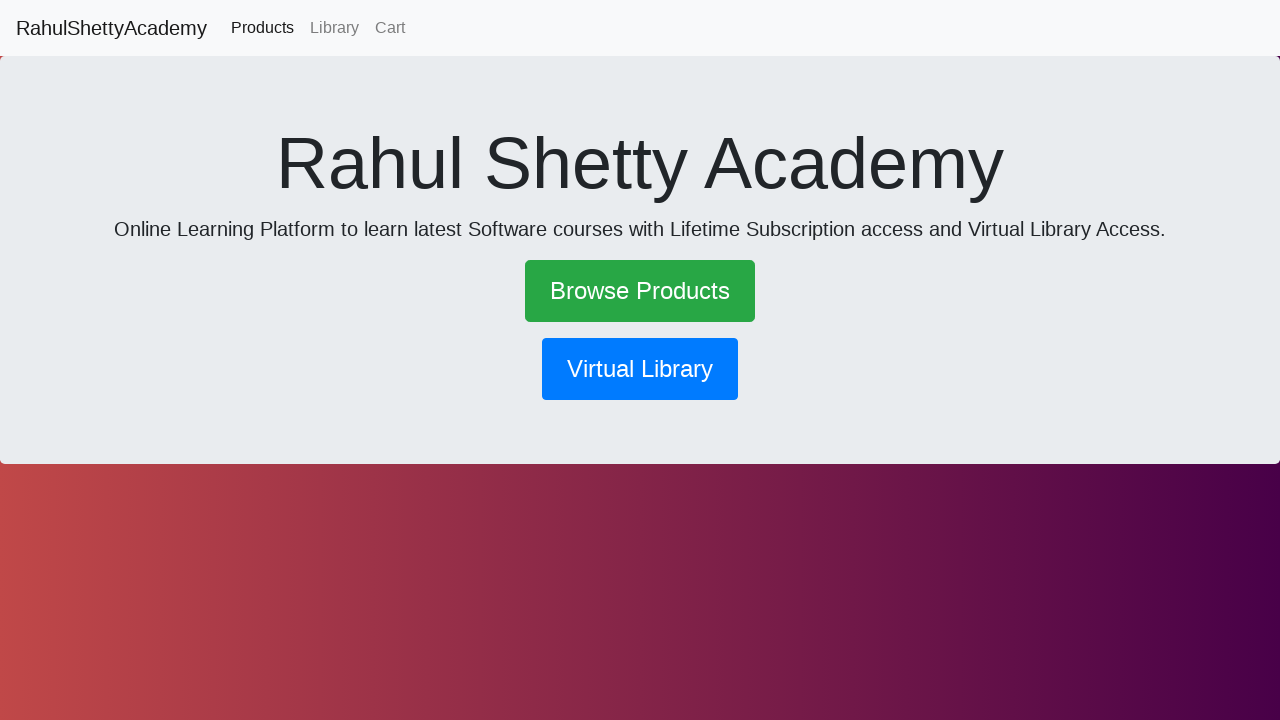

Set up route interception to block requests matching 'GetBook' pattern
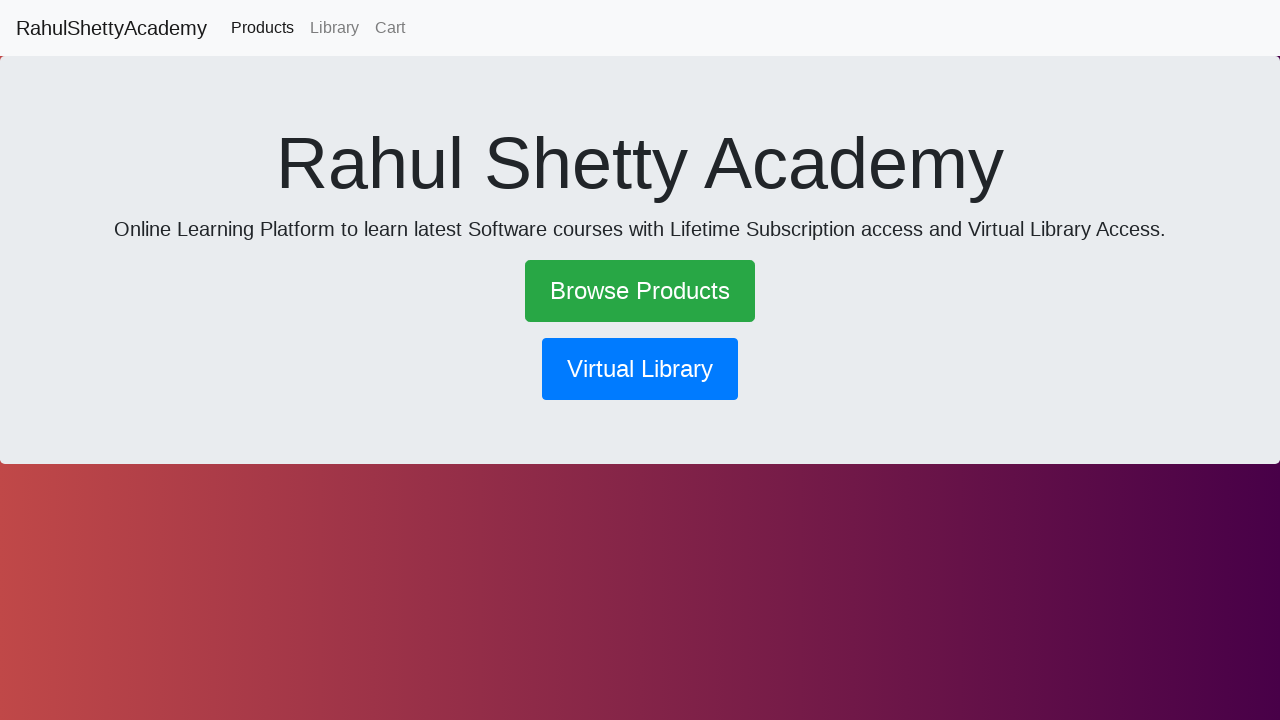

Clicked Library button to navigate to library page at (640, 369) on button[routerlink='/library']
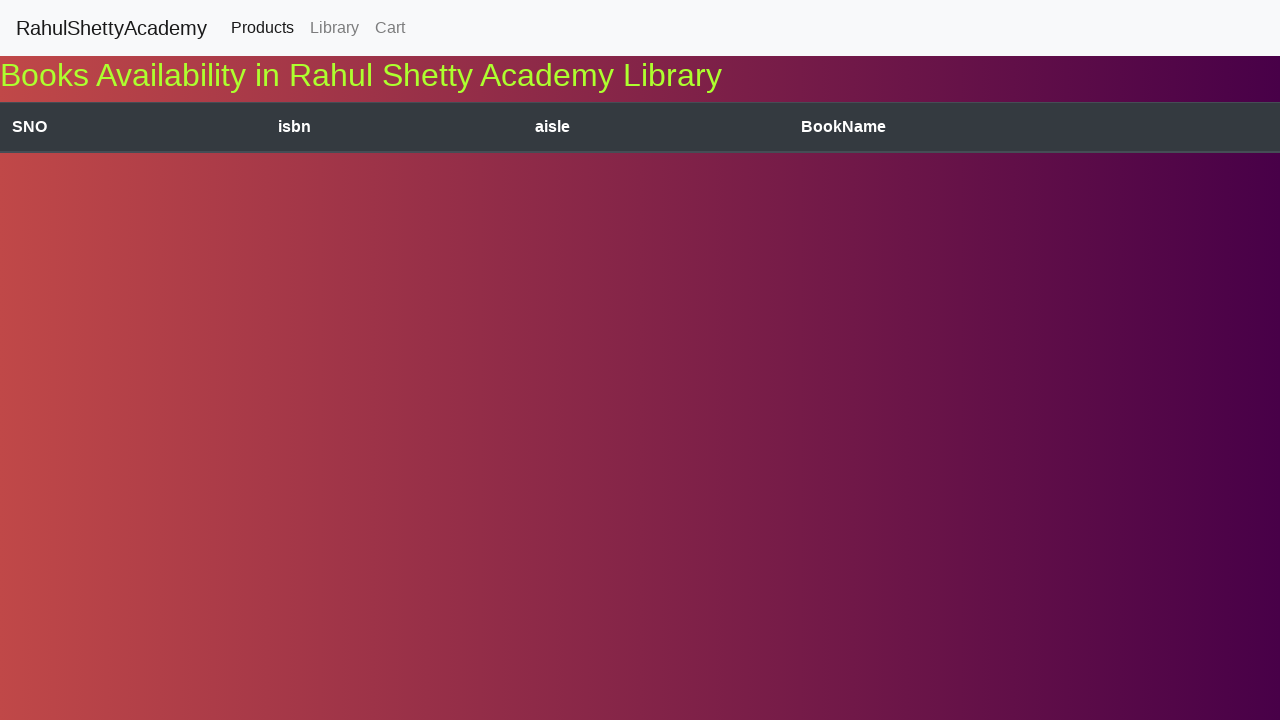

Waited for table to load on library page
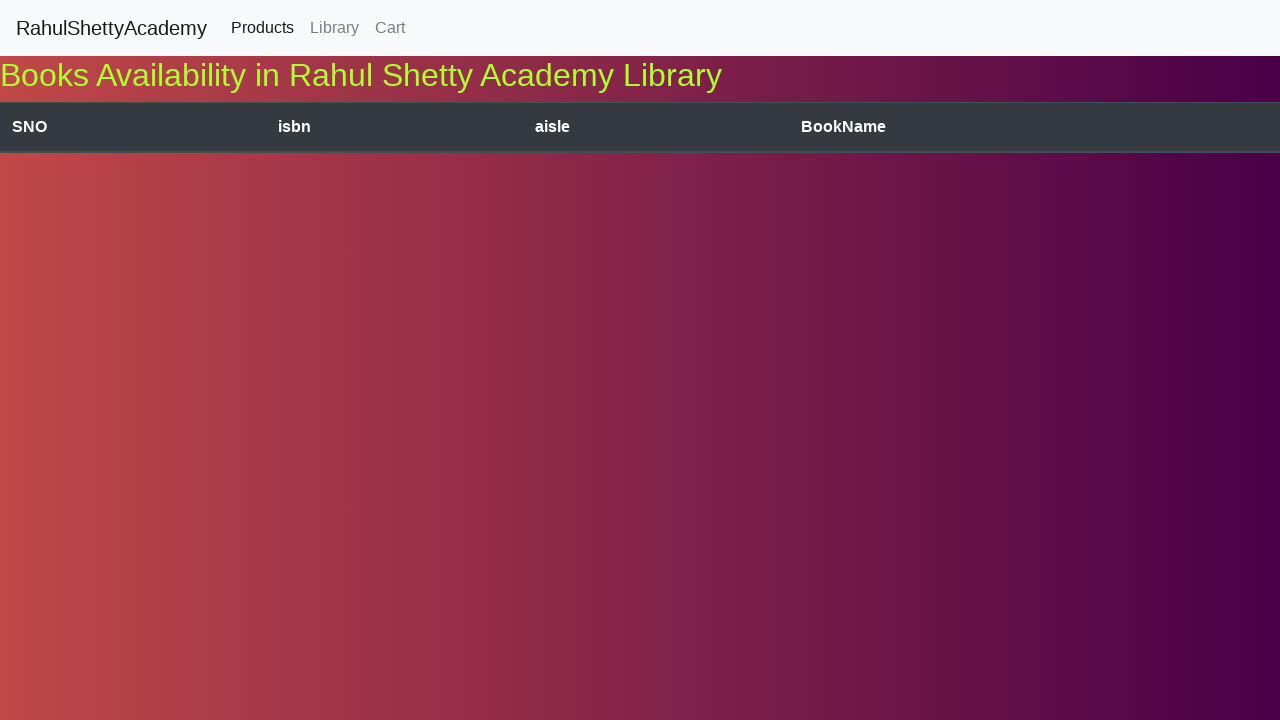

Verified table shows only header row (1 row total) due to blocked GetBook requests
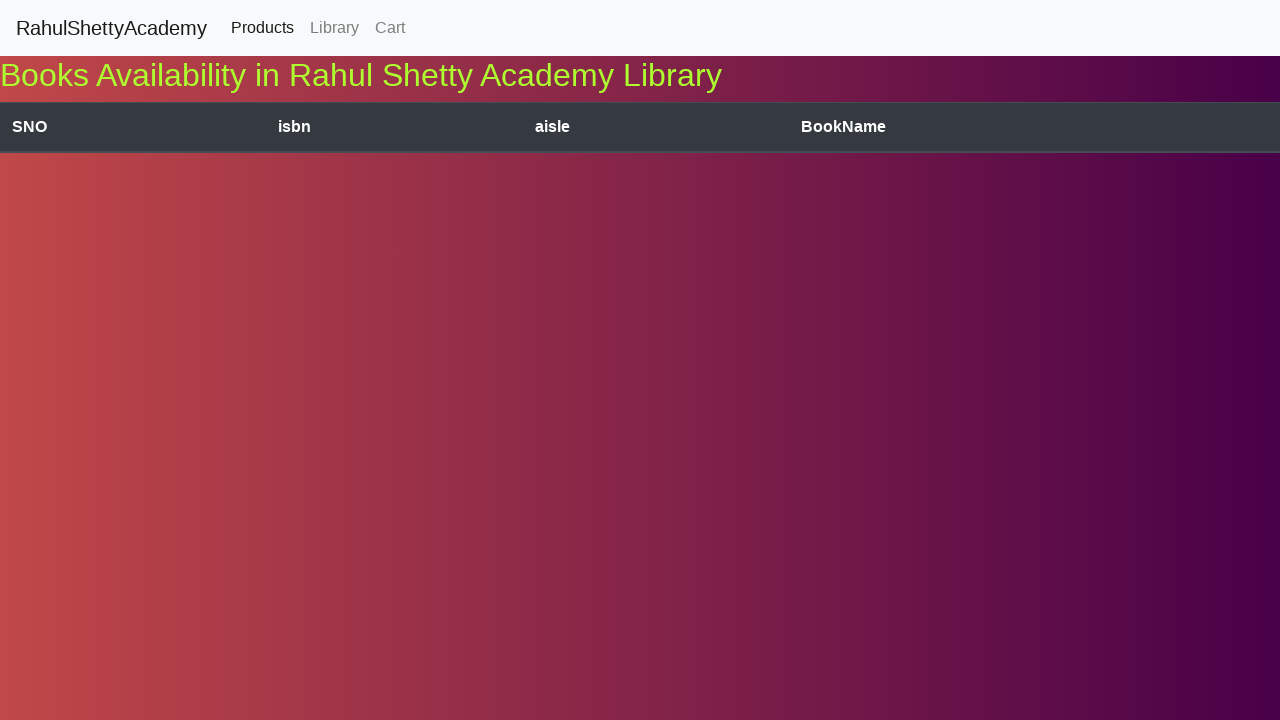

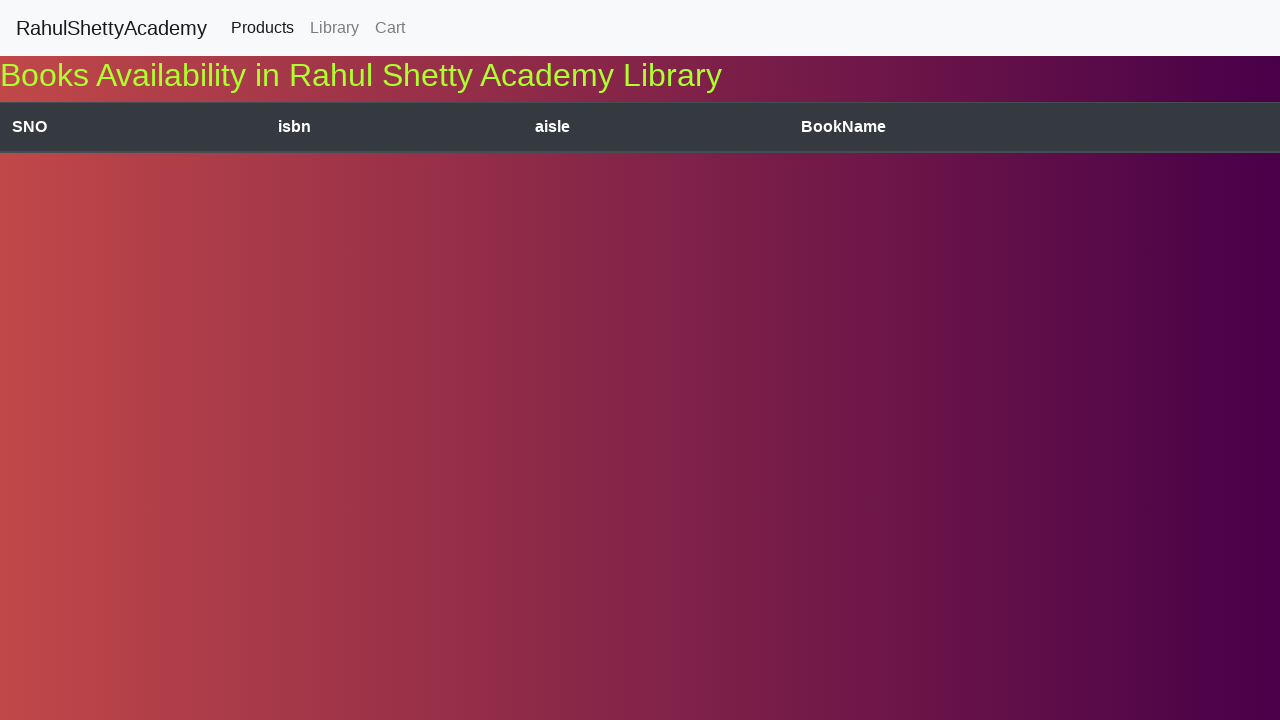